Tests double-click action on a heading element

Starting URL: https://www.selenium.dev/documentation/en/

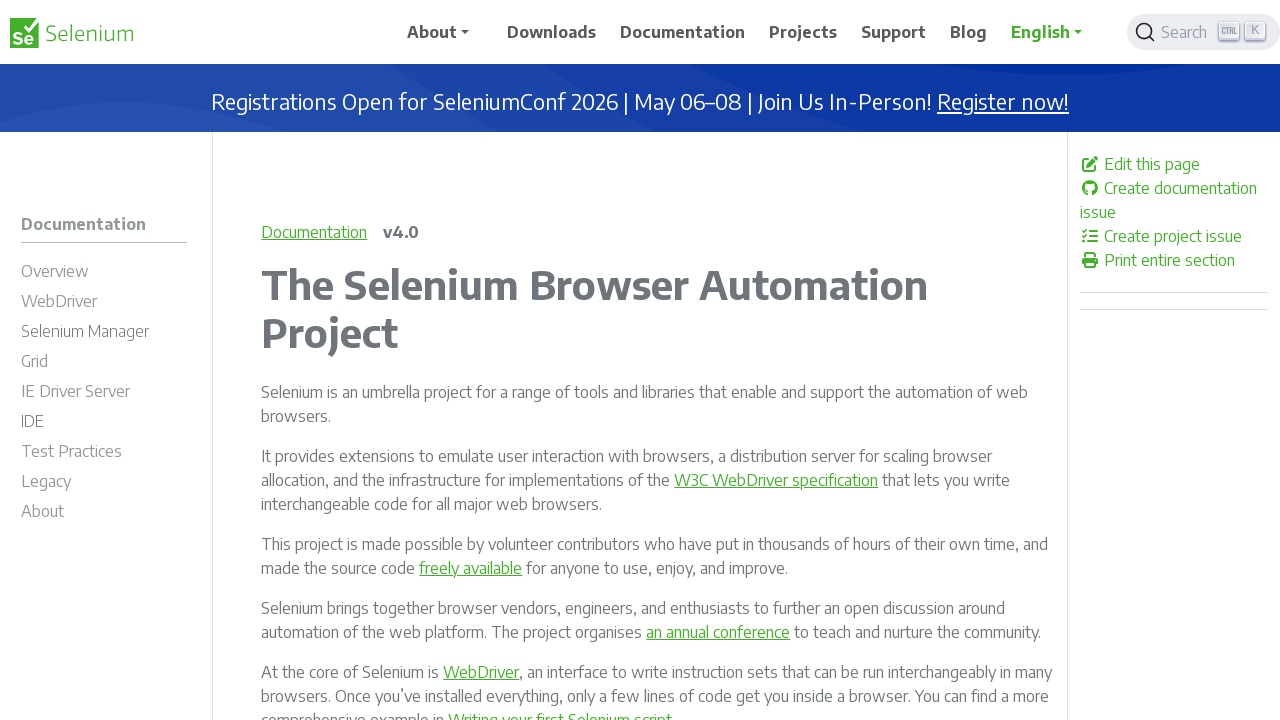

Navigated to Selenium documentation homepage
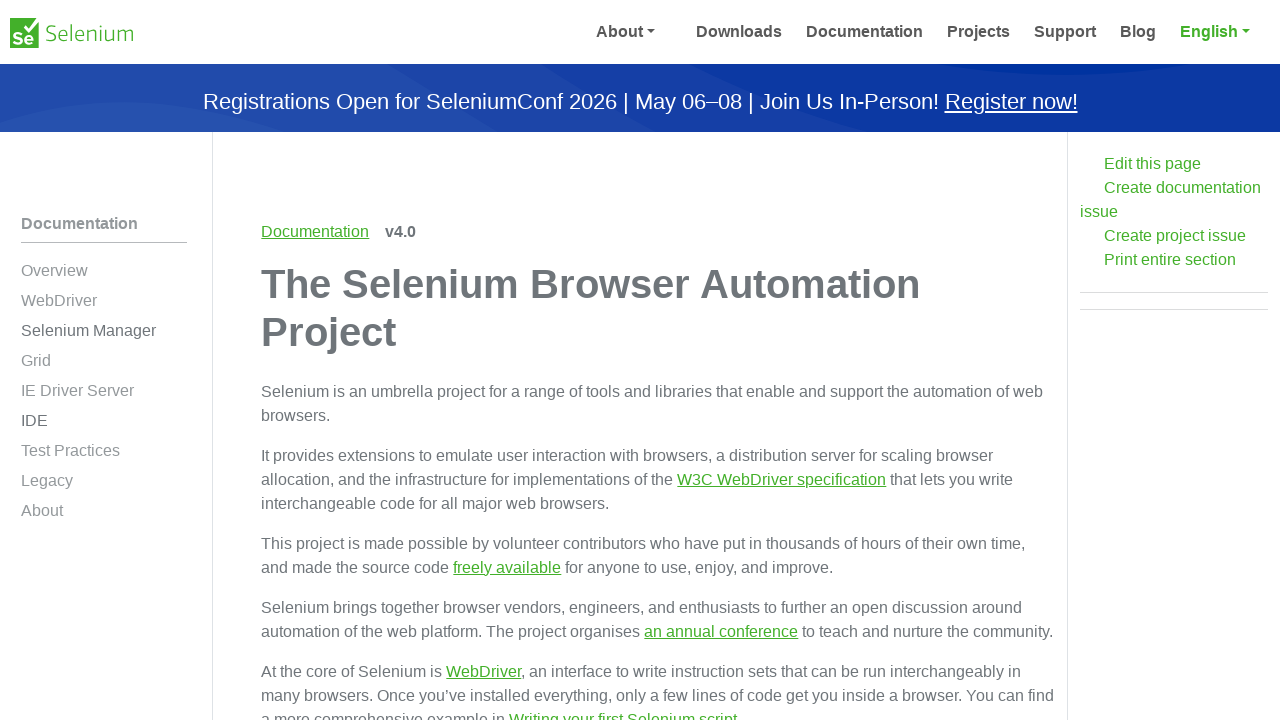

Double-clicked on the main heading 'The Selenium Browser Automation Project' at (658, 308) on h1:text('The Selenium Browser Automation Project')
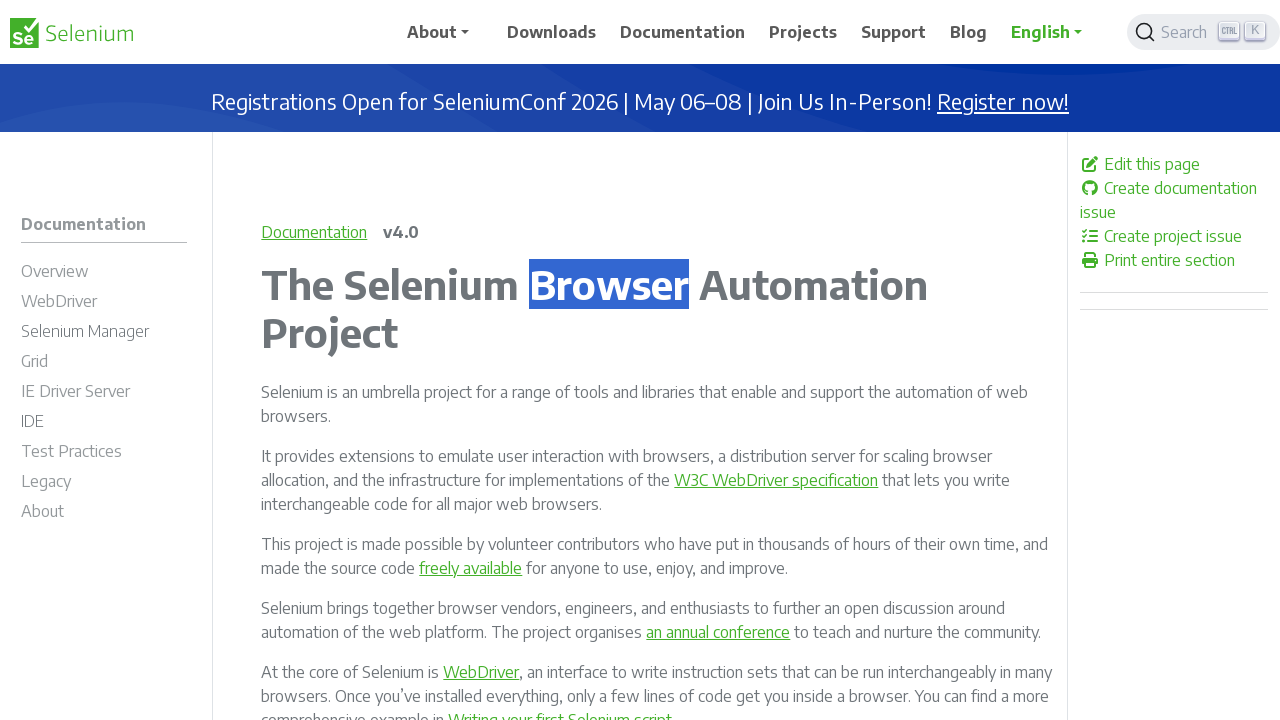

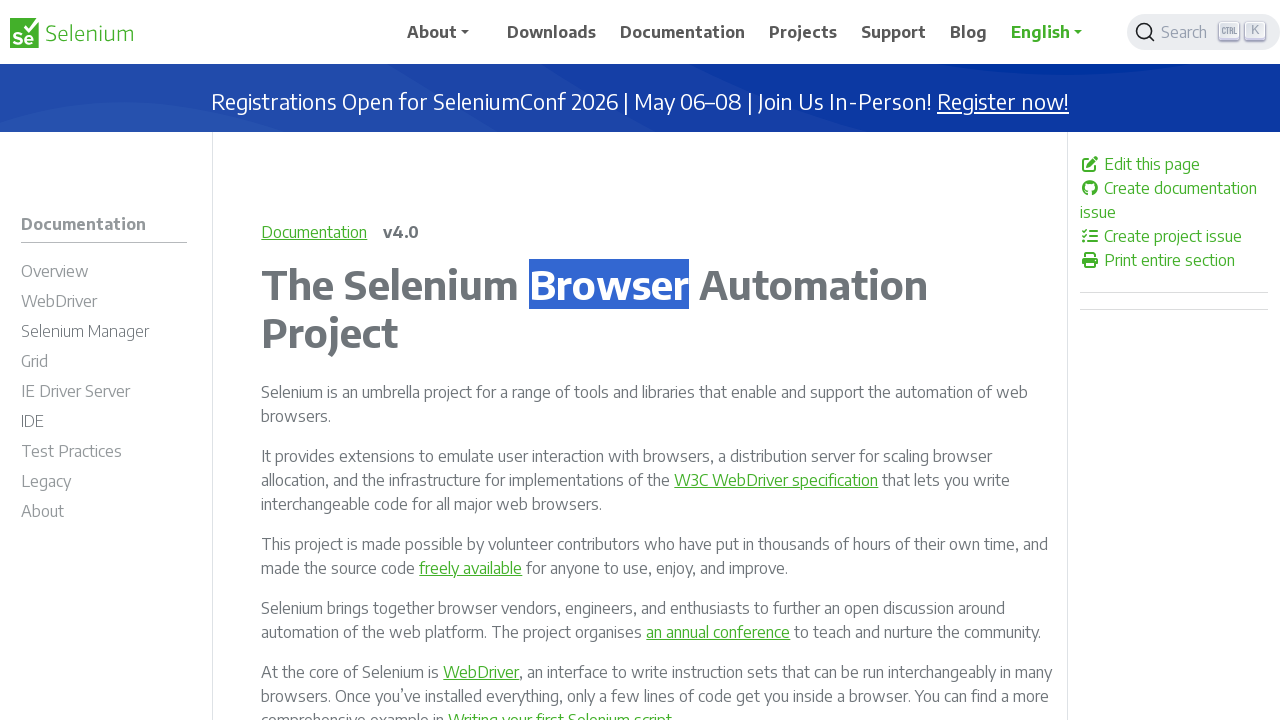